Tests button clicking functionality on the DemoQA buttons page by clicking the "Click Me" button using ActionChains

Starting URL: https://demoqa.com/buttons

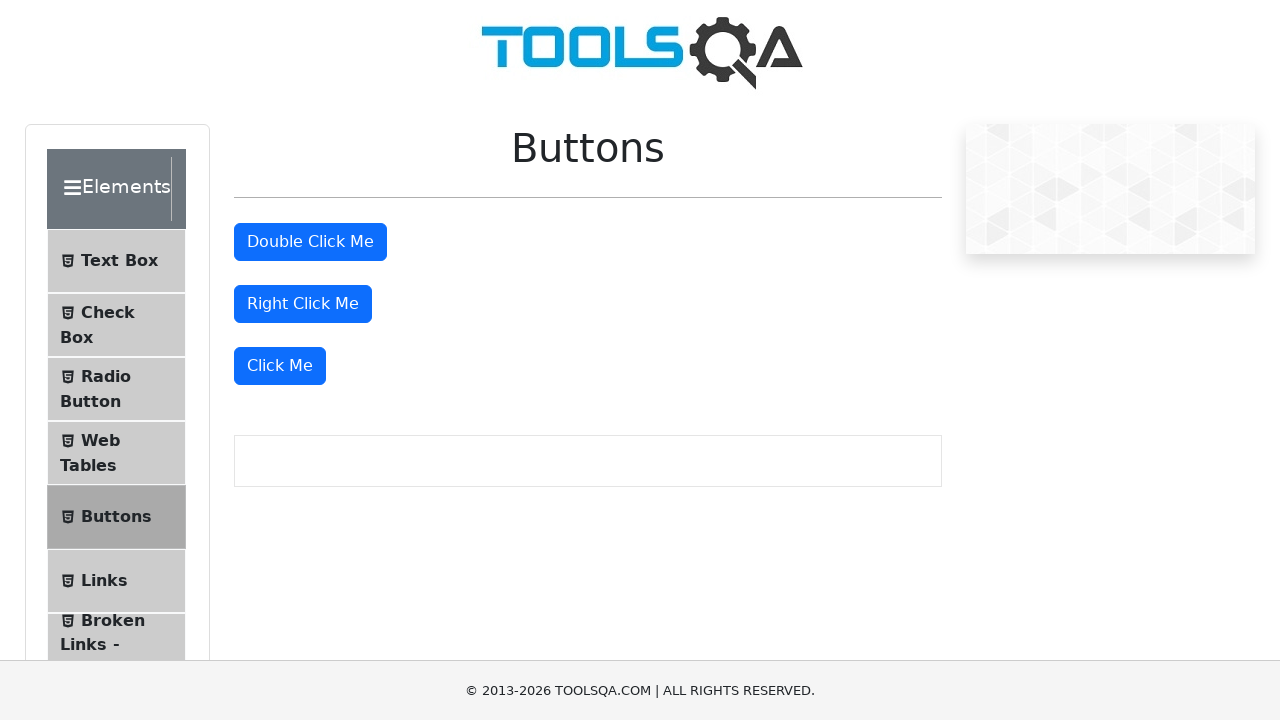

Clicked the 'Click Me' button on DemoQA buttons page at (280, 366) on xpath=//button[text()='Click Me']
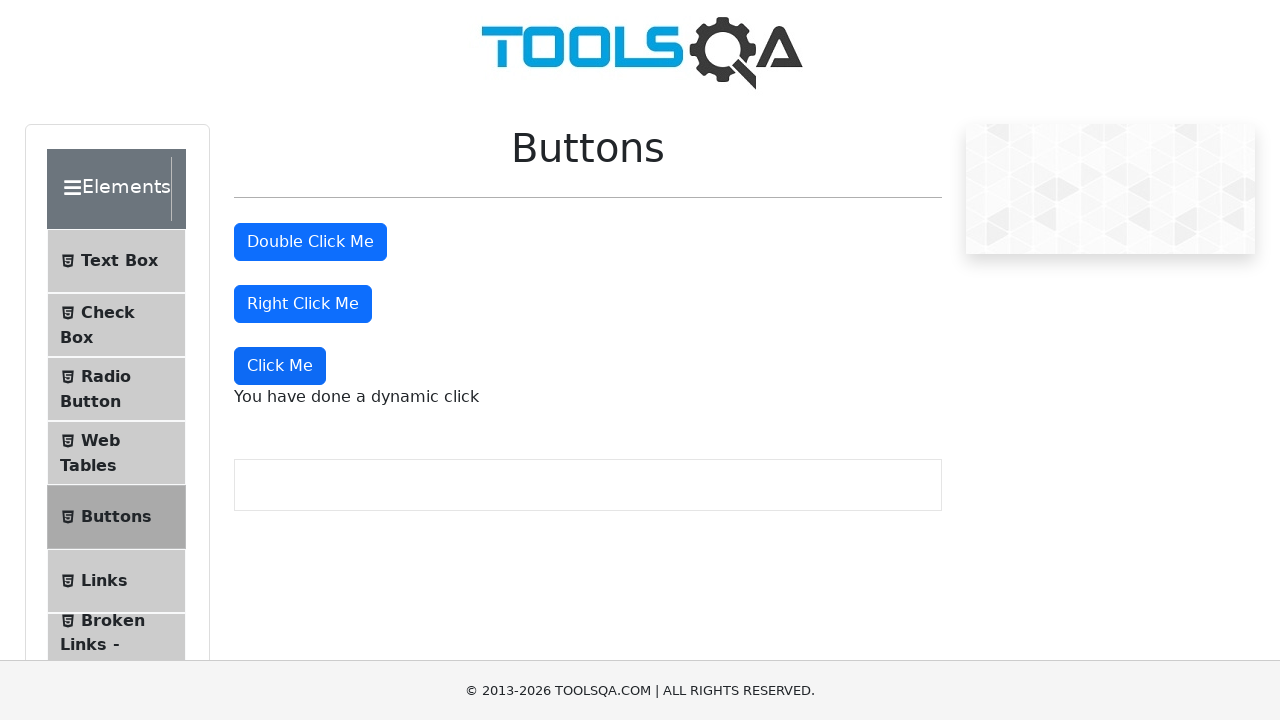

Waited 1000ms for click action to complete
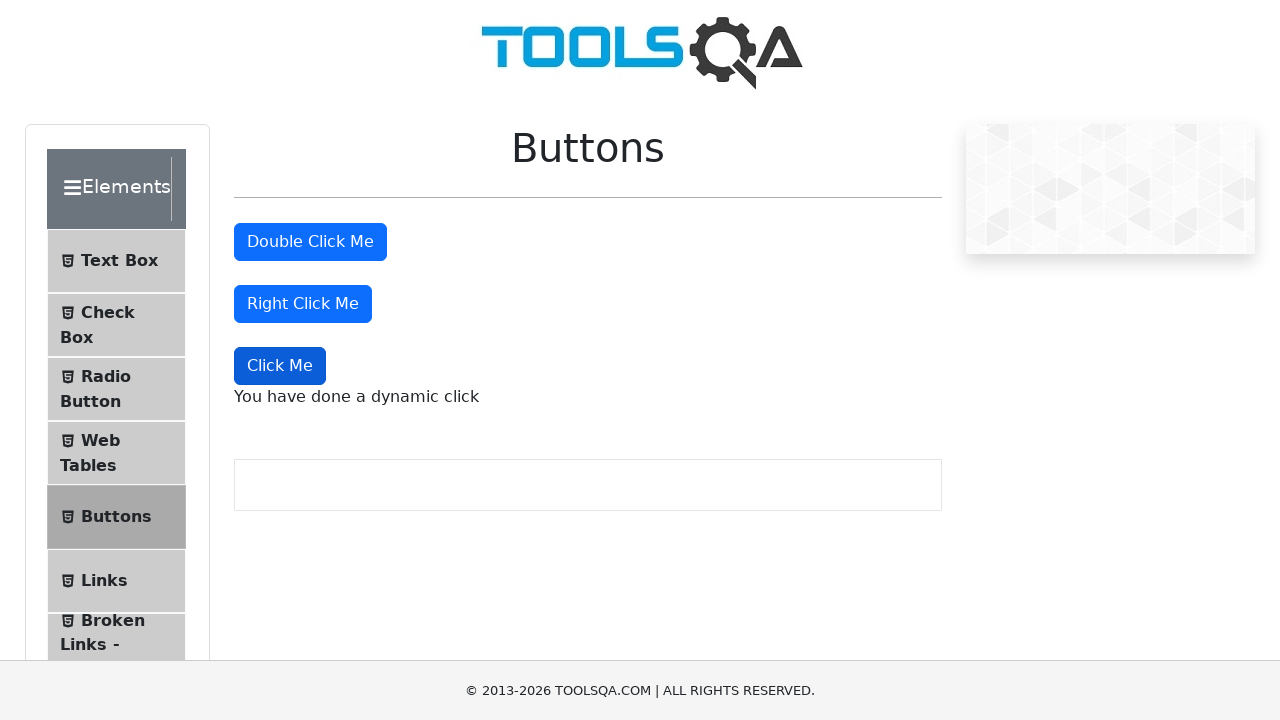

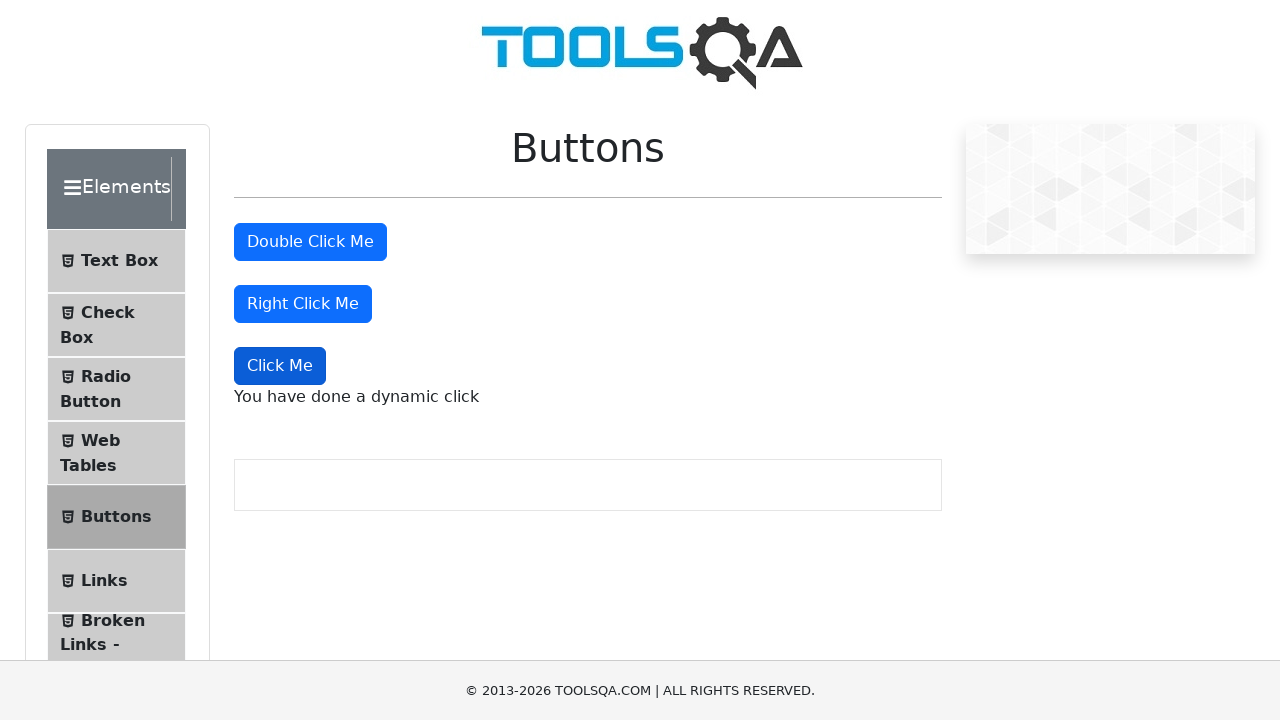